Tests the text input functionality on UI Test Automation Playground by navigating to the Text Input page, entering new button text, clicking the button to update it, and verifying the text was changed.

Starting URL: http://uitestingplayground.com/home

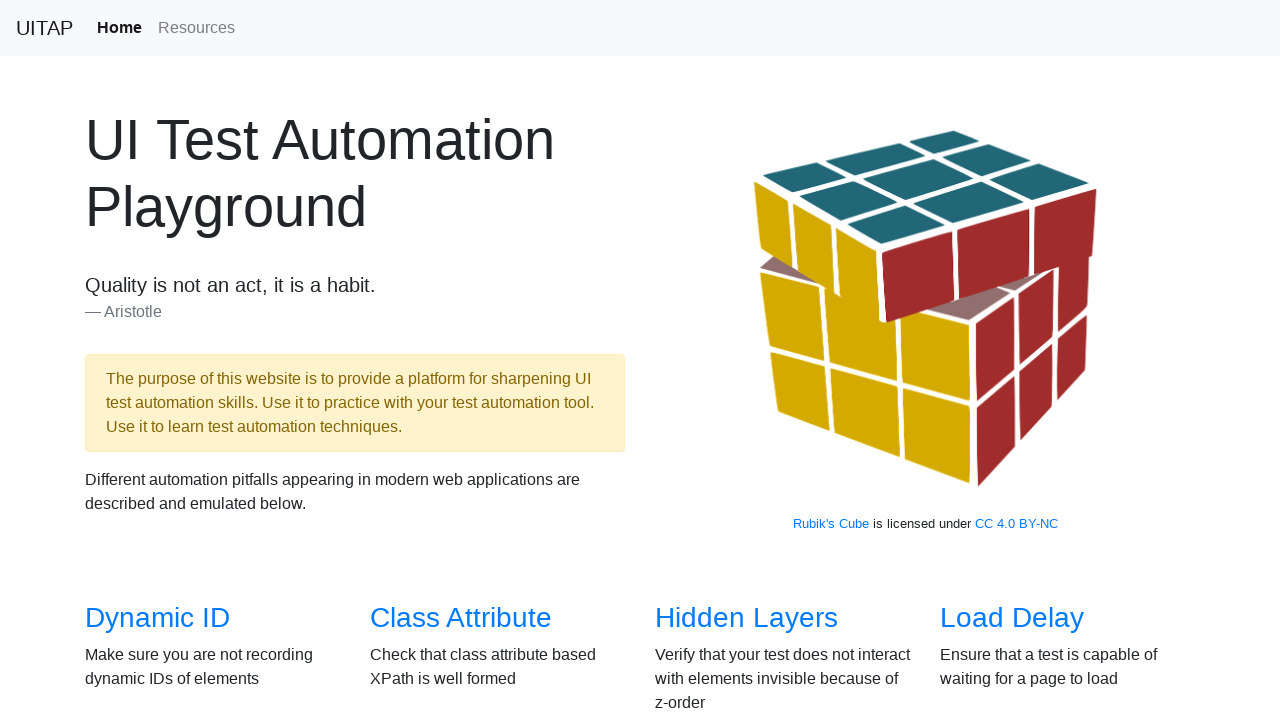

Clicked on the 'Text Input' link to navigate to the text input page at (1002, 360) on xpath=//a[text()='Text Input']
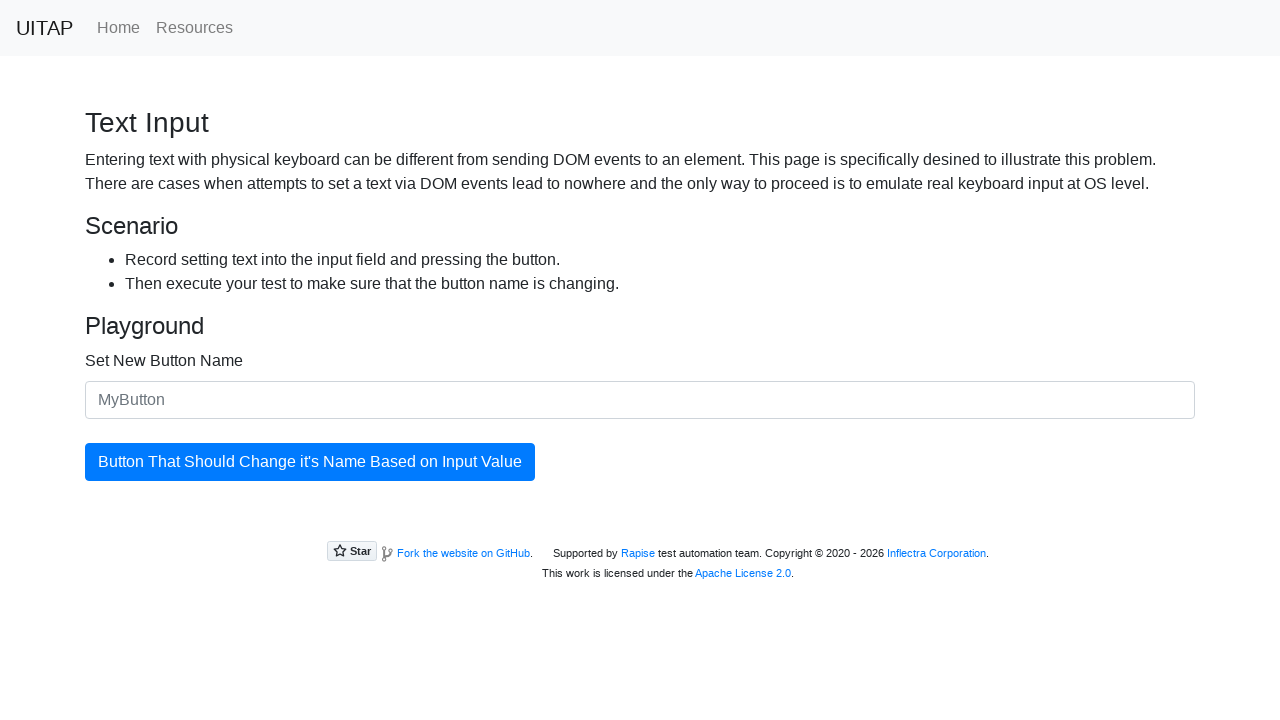

Filled the input field with 'Updated Button Label' on #newButtonName
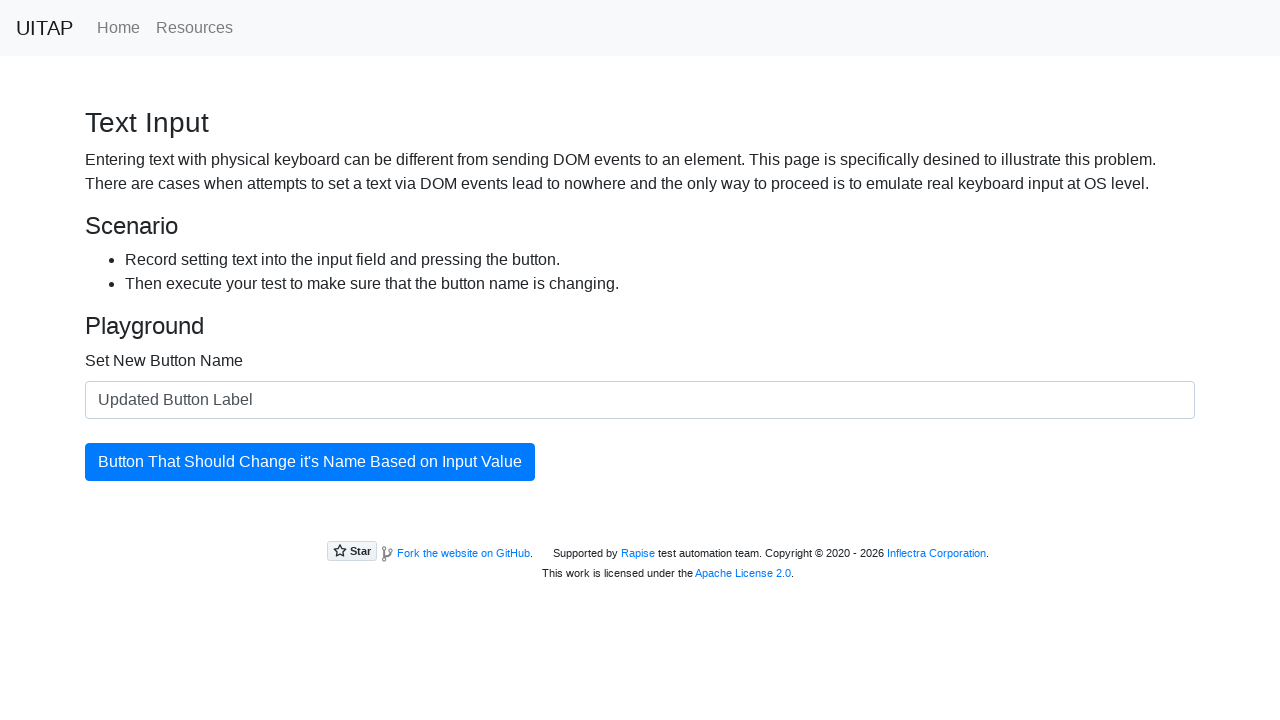

Clicked the updating button to apply the new text at (310, 462) on #updatingButton
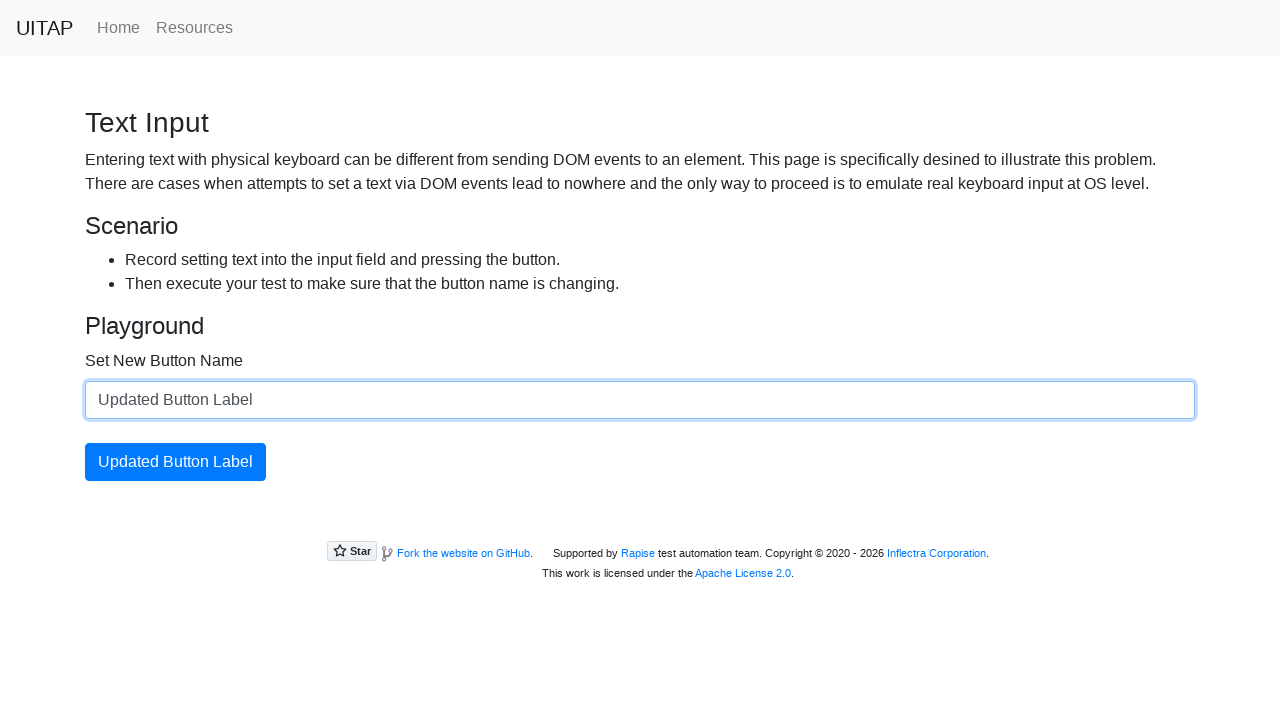

Waited for the updating button to be present
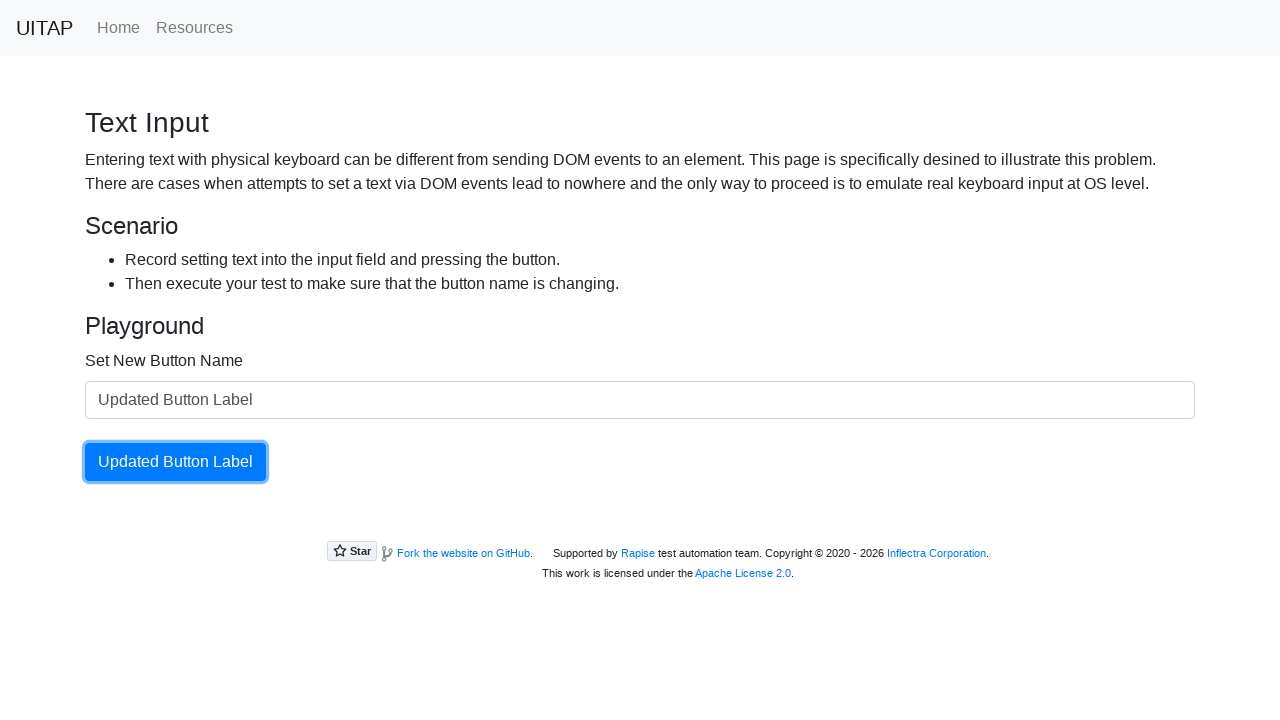

Retrieved the button text to verify the update
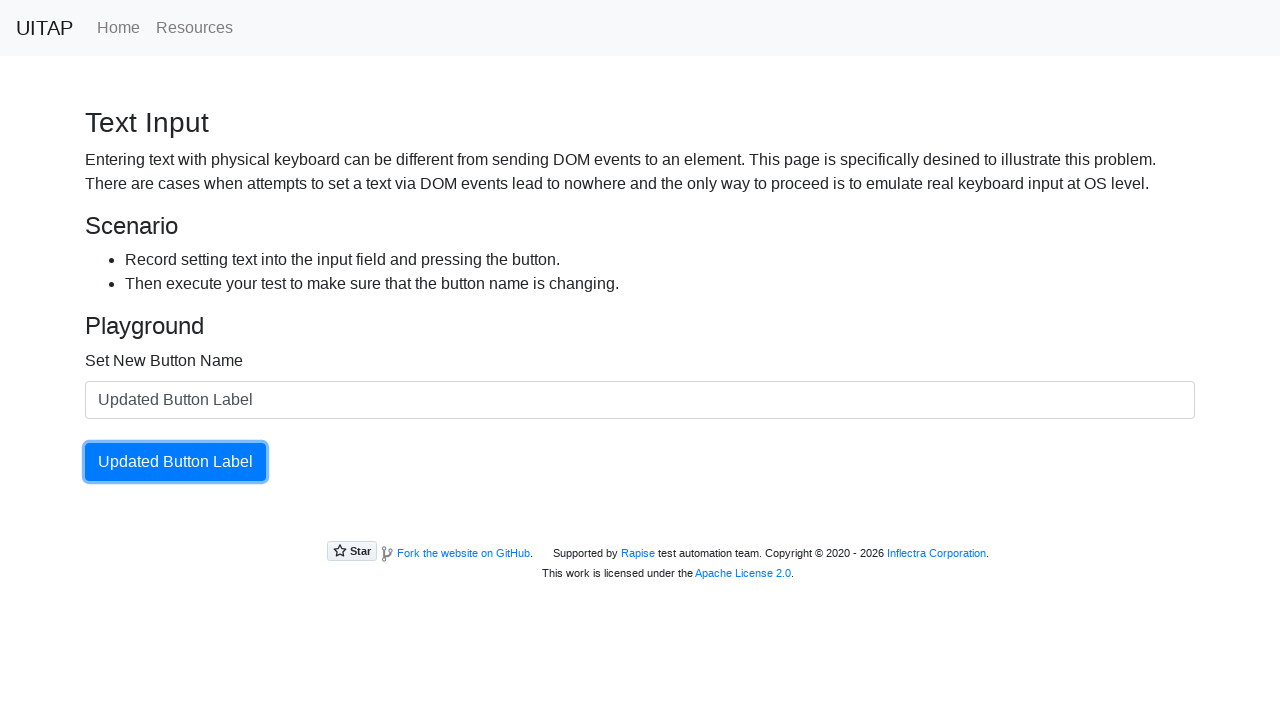

Verified that button text was successfully updated to 'Updated Button Label'
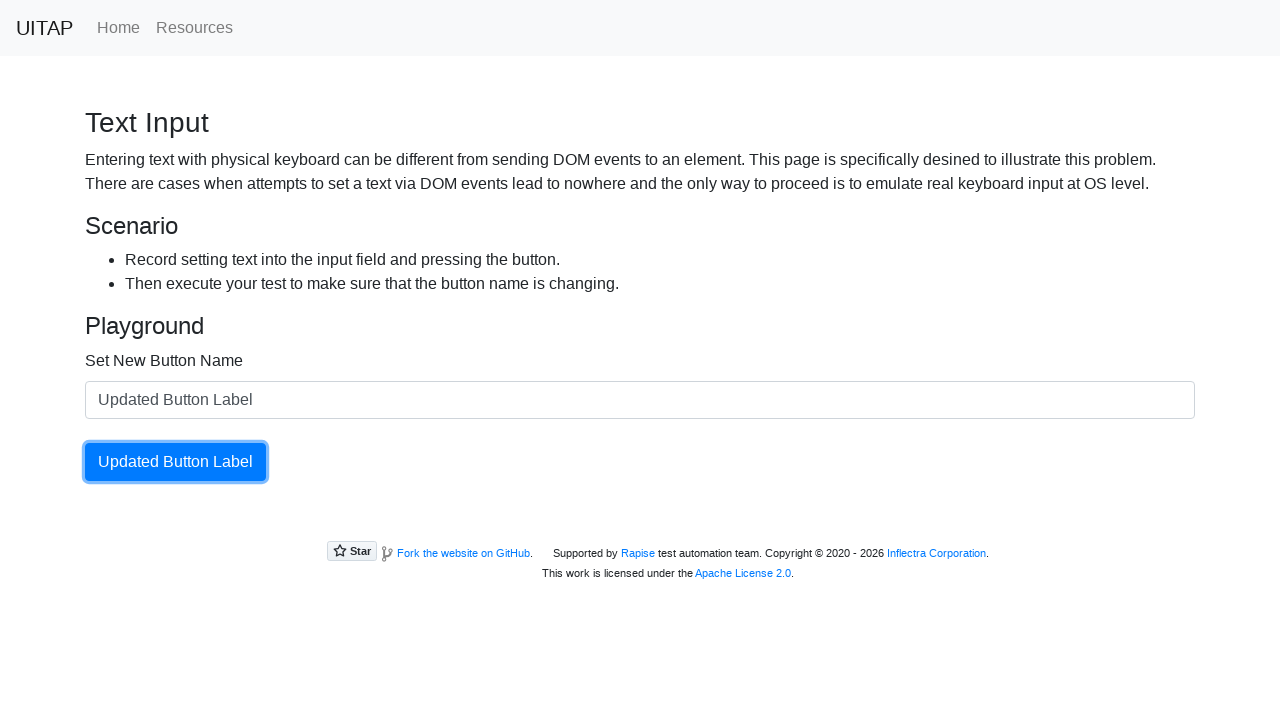

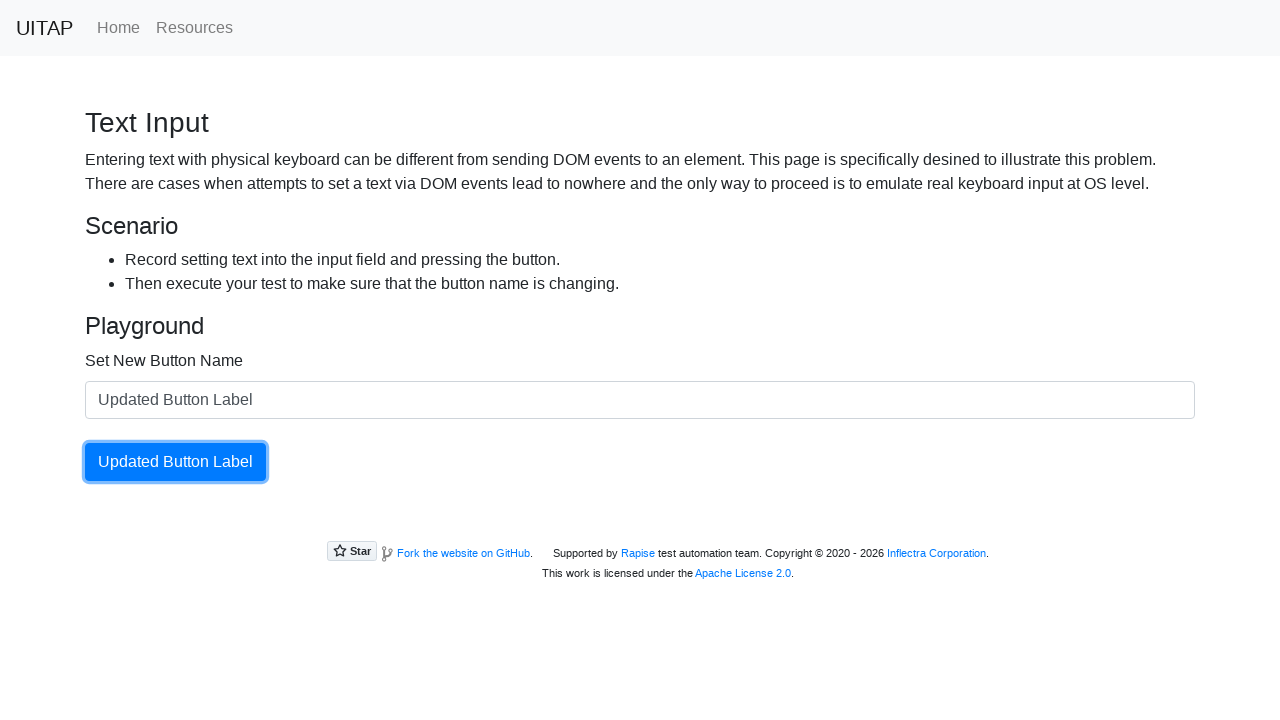